Opens the RedBus travel booking website and maximizes the browser window to verify the page loads correctly.

Starting URL: https://www.redbus.in/

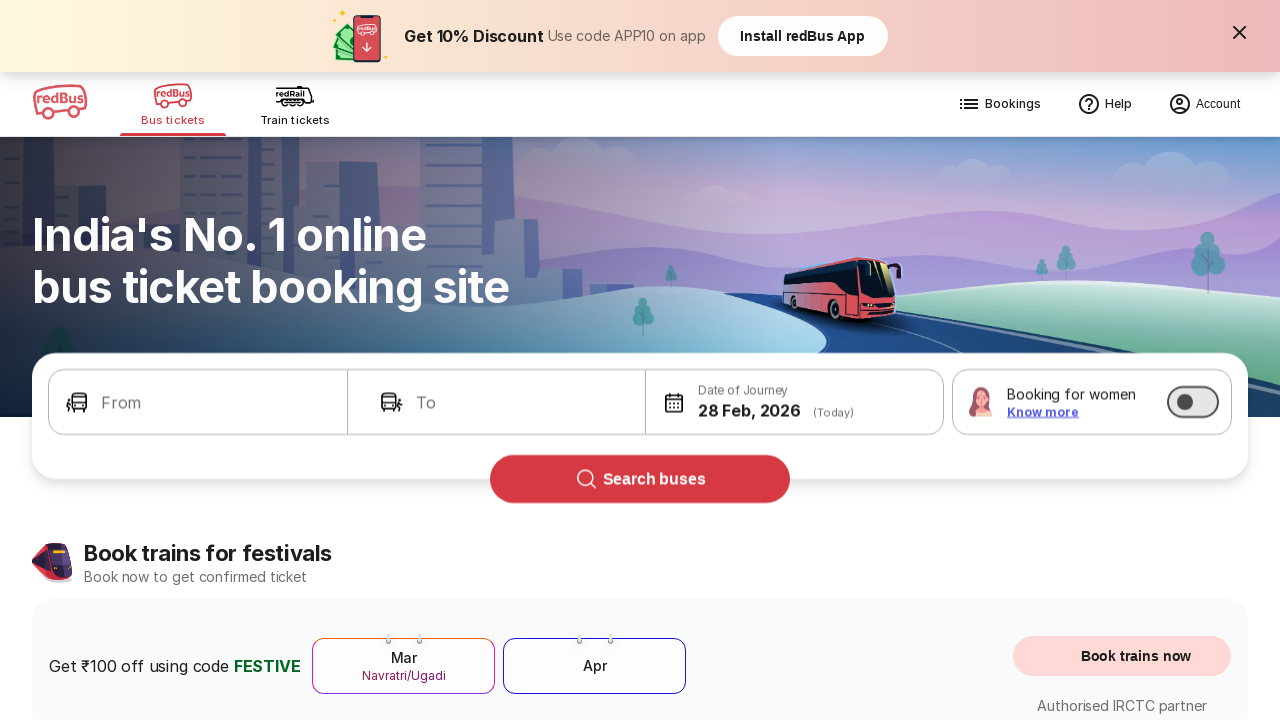

Page DOM content loaded
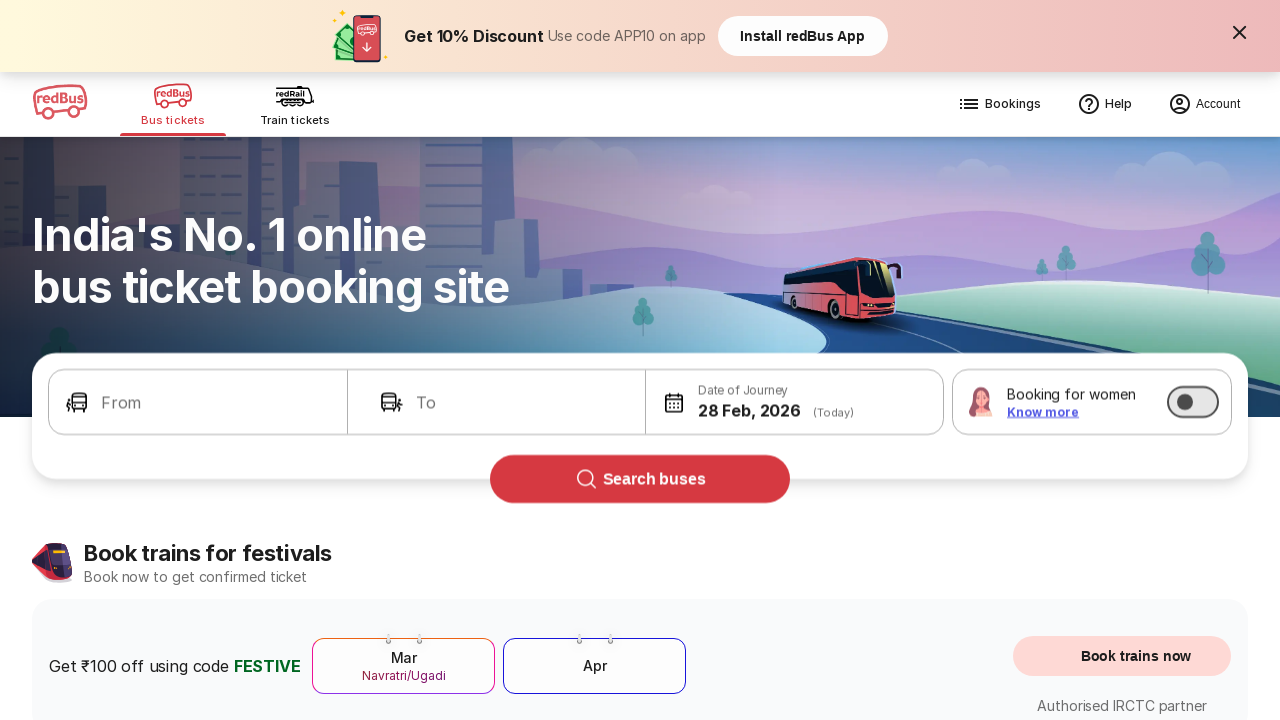

Body element is visible - RedBus page loaded successfully
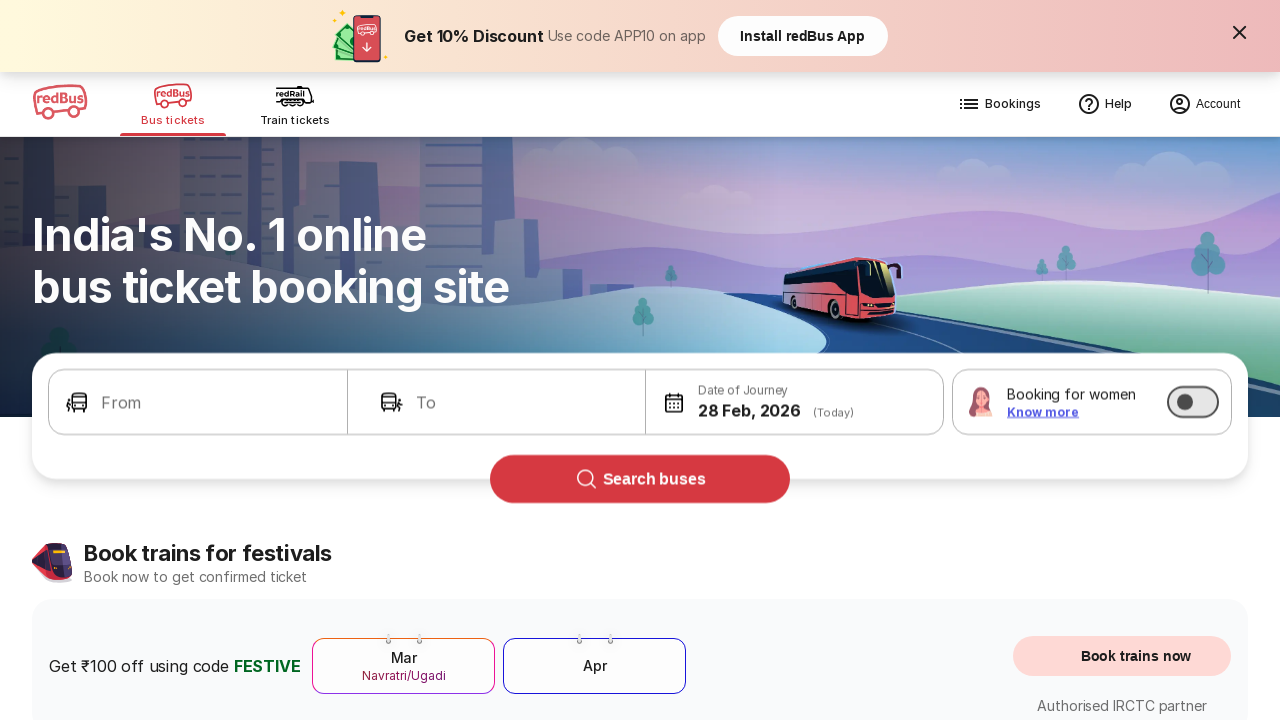

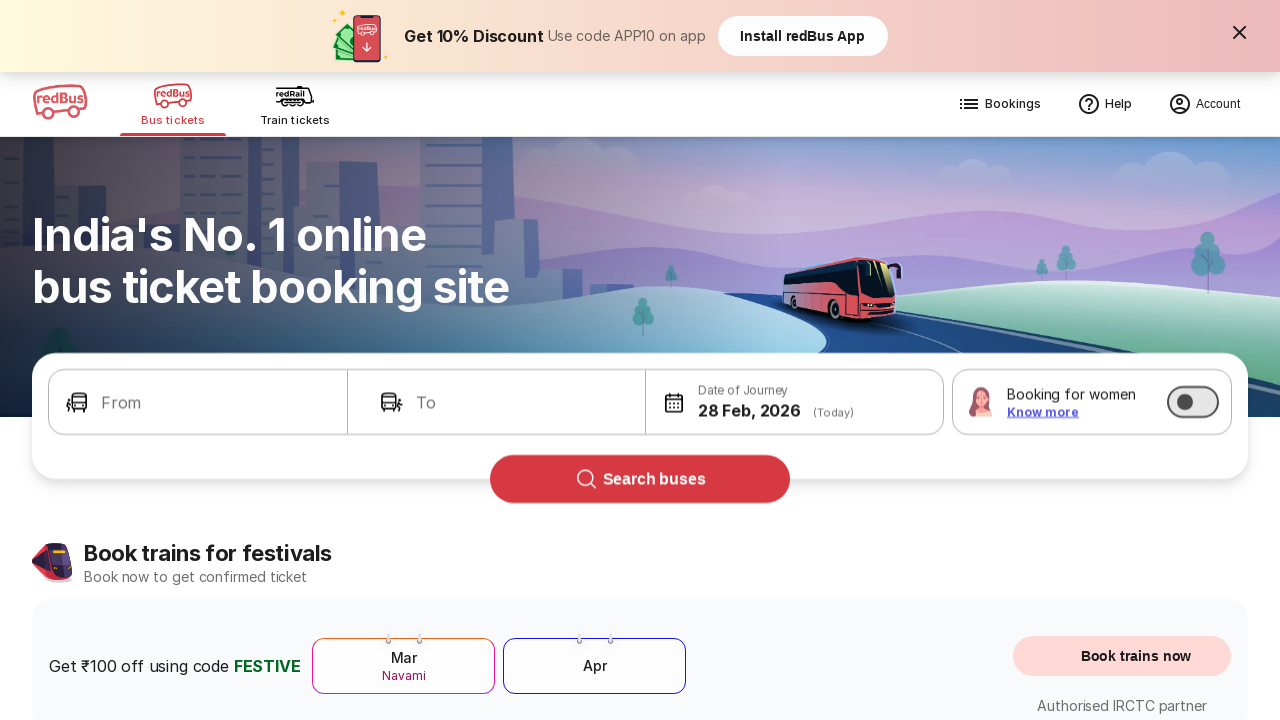